Tests hovering over an element to reveal hidden content

Starting URL: https://the-internet.herokuapp.com/hovers

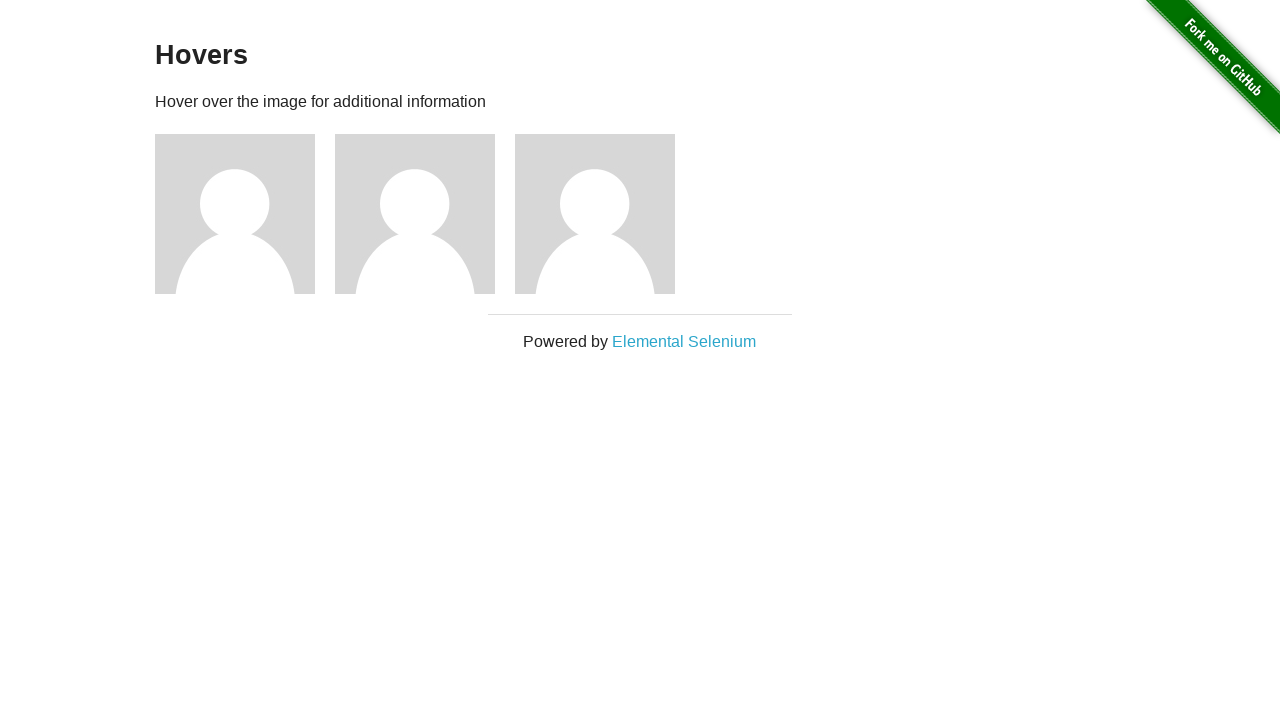

Hovered over the first figure element to reveal hidden user info at (245, 214) on (//*[@class='figure'])[1]
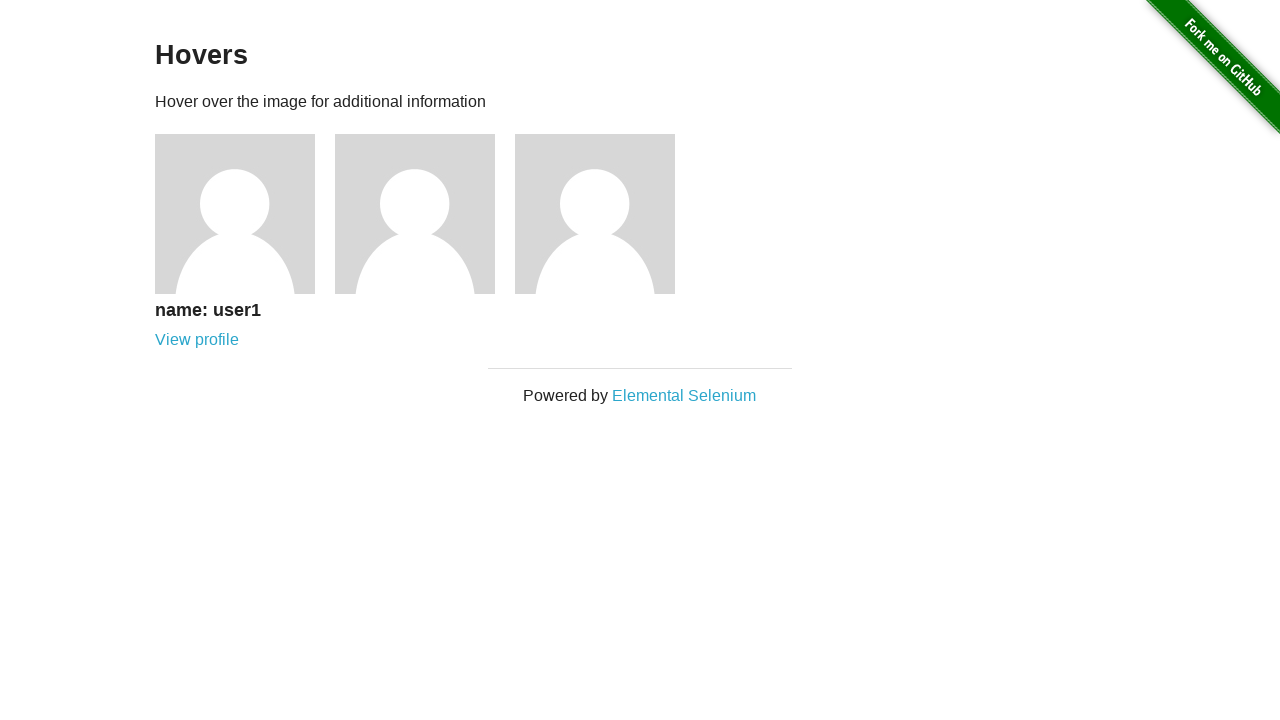

Hidden user1 text appeared after hovering
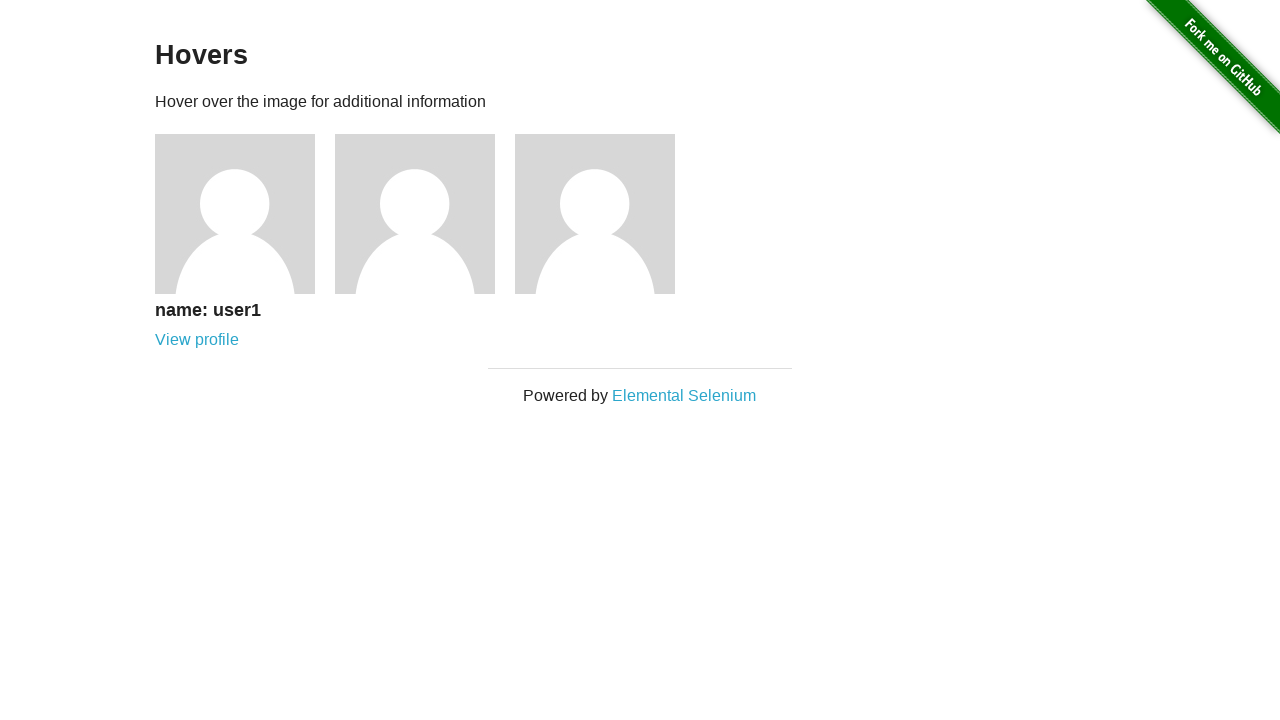

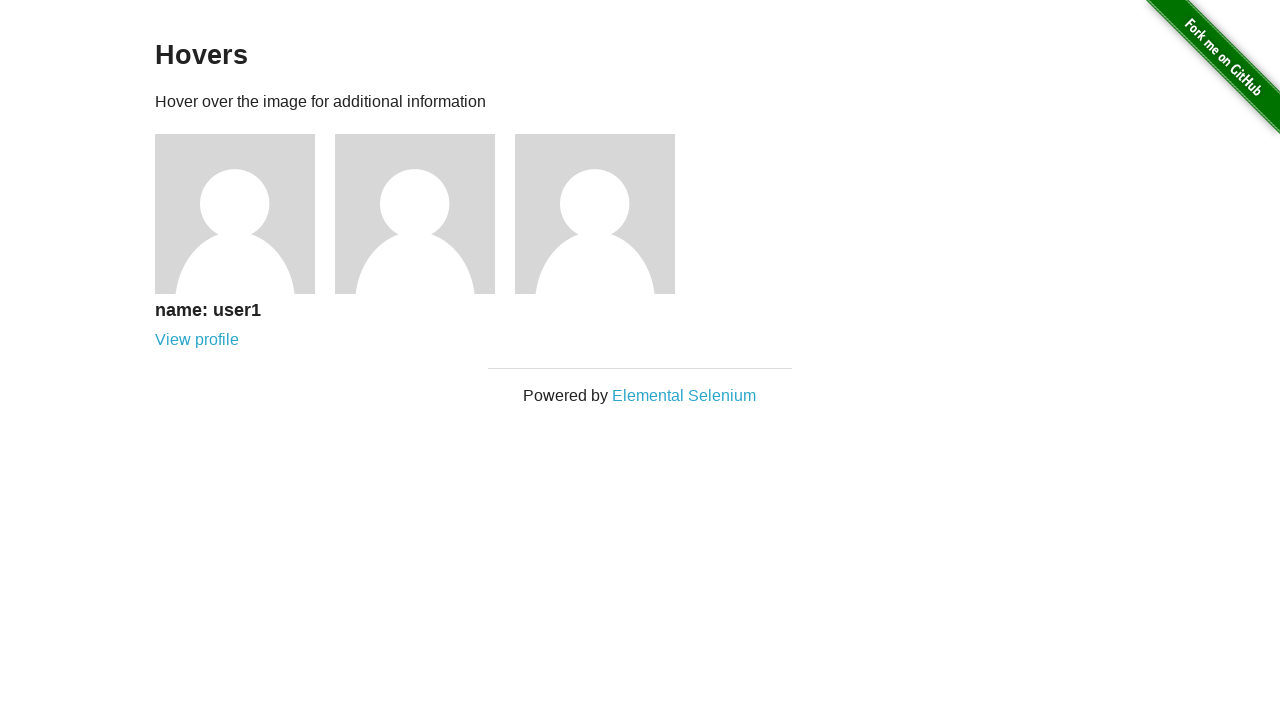